Tests mouse interactions including double-click on a button and drag-and-drop functionality between two elements on a test automation practice page.

Starting URL: https://testautomationpractice.blogspot.com/

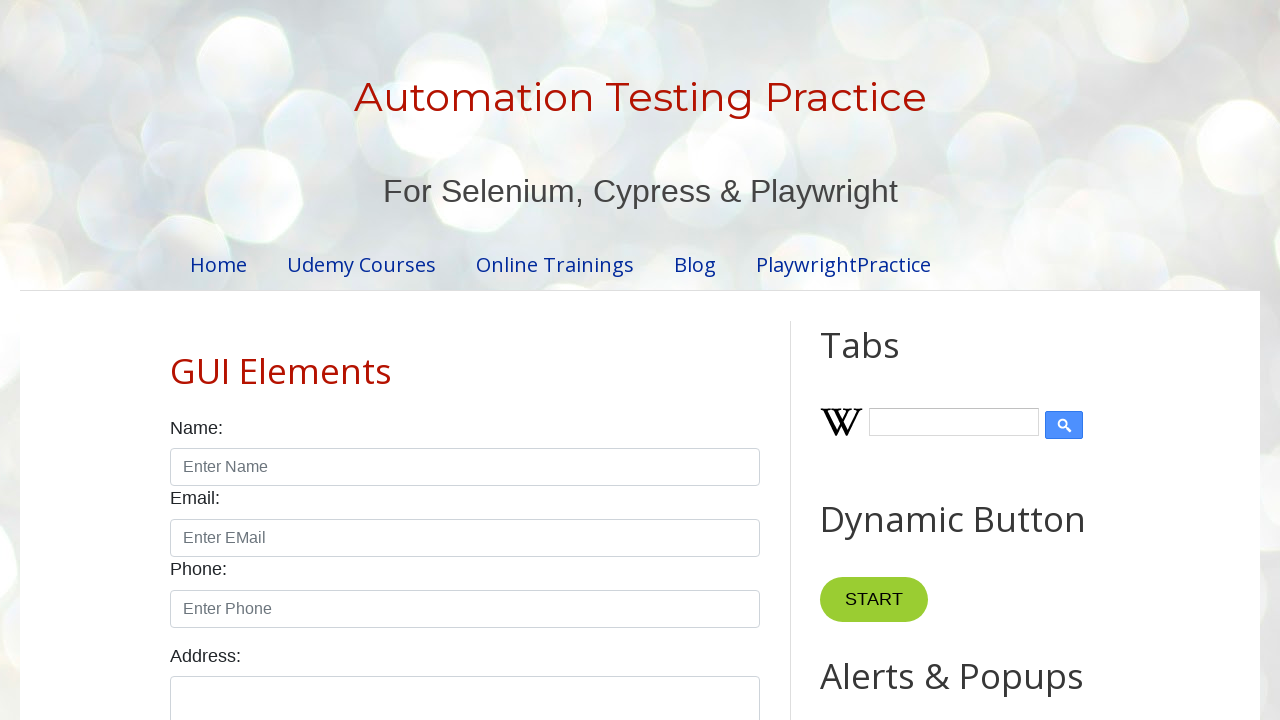

Double-clicked the 'Copy Text' button at (885, 360) on xpath=//button[text()='Copy Text']
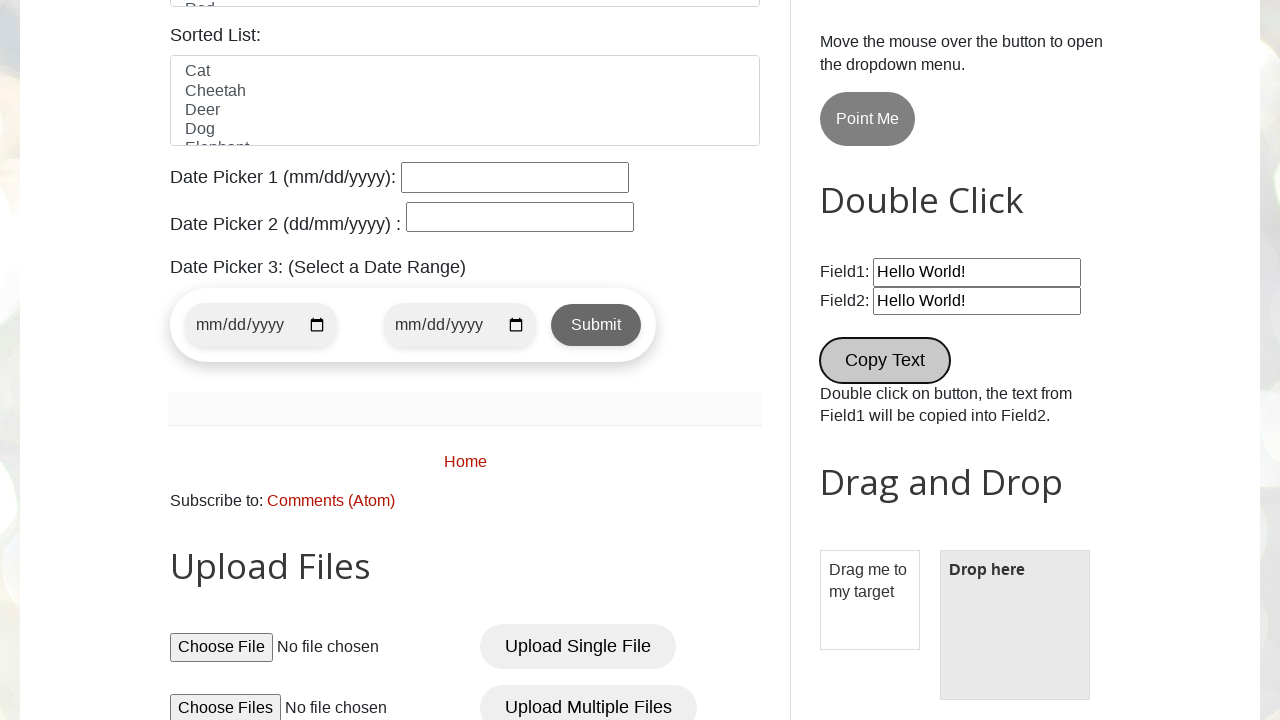

Dragged and dropped element from draggable to droppable area at (1015, 625)
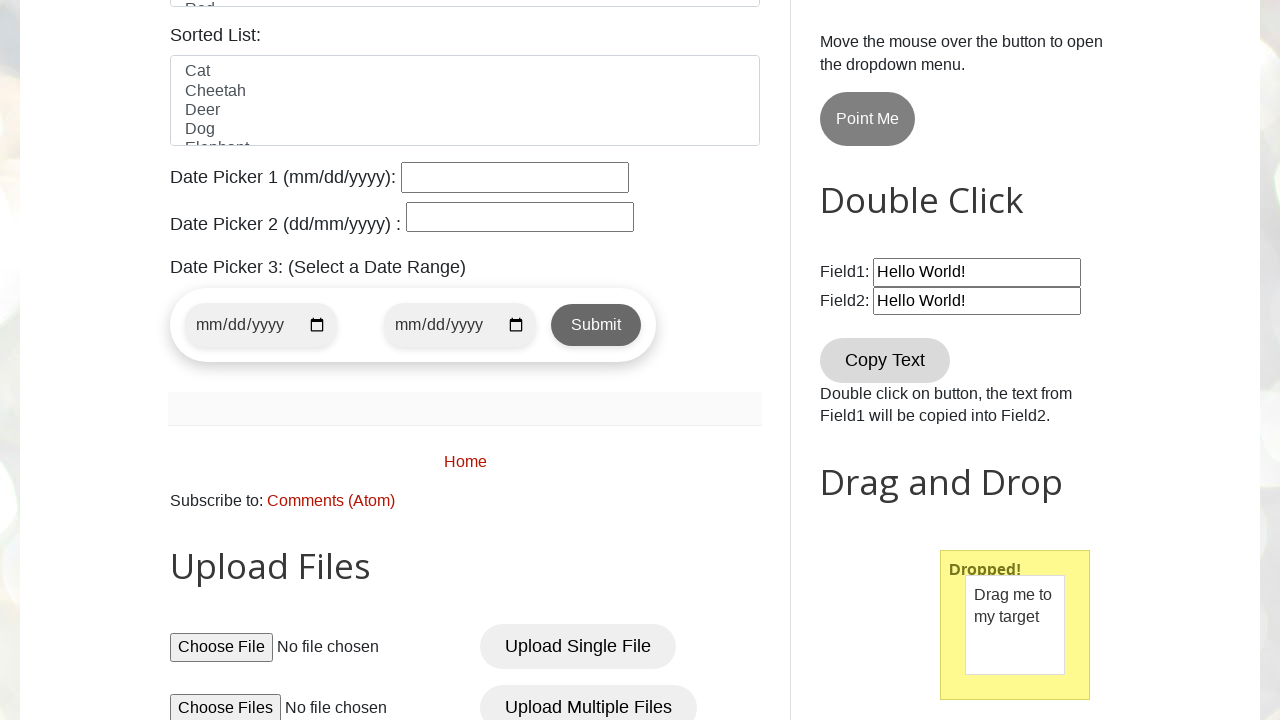

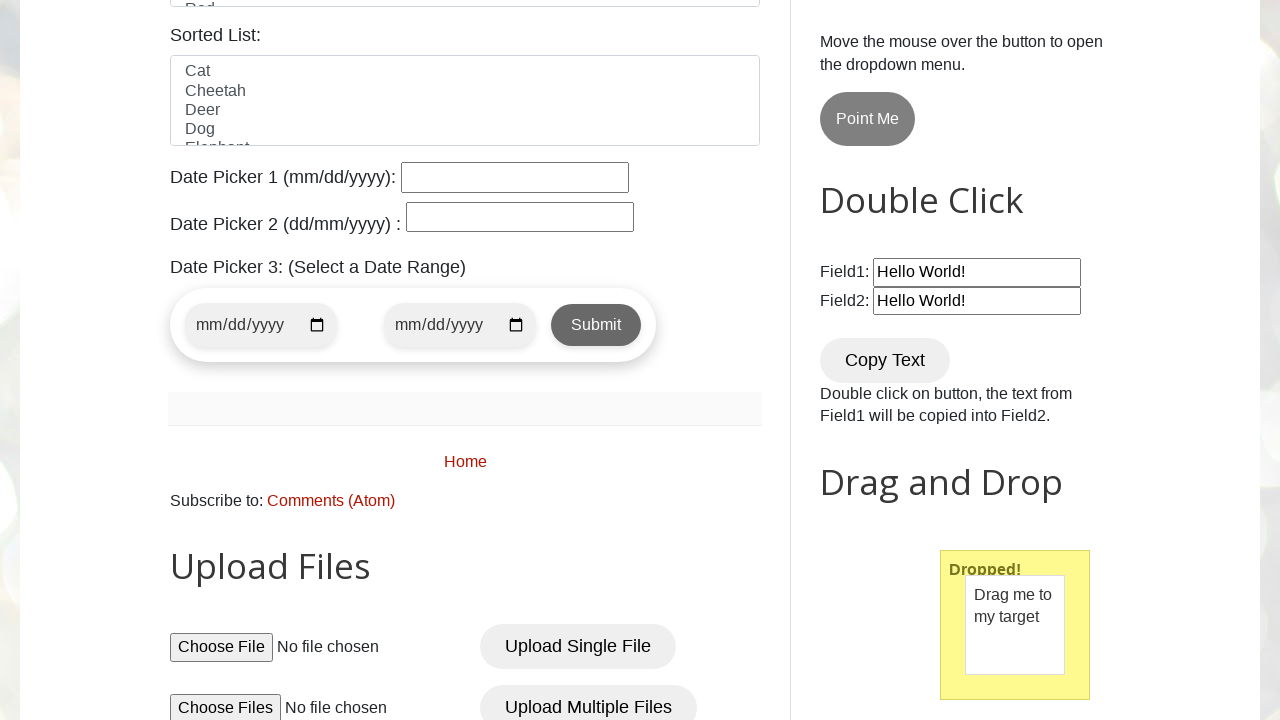